Tests the Forgot Password flow on OrangeHRM demo site by clicking the forgot password link, then clicking the cancel button to return to the login page, and verifying the page title remains the same.

Starting URL: https://opensource-demo.orangehrmlive.com/web/index.php/auth/login

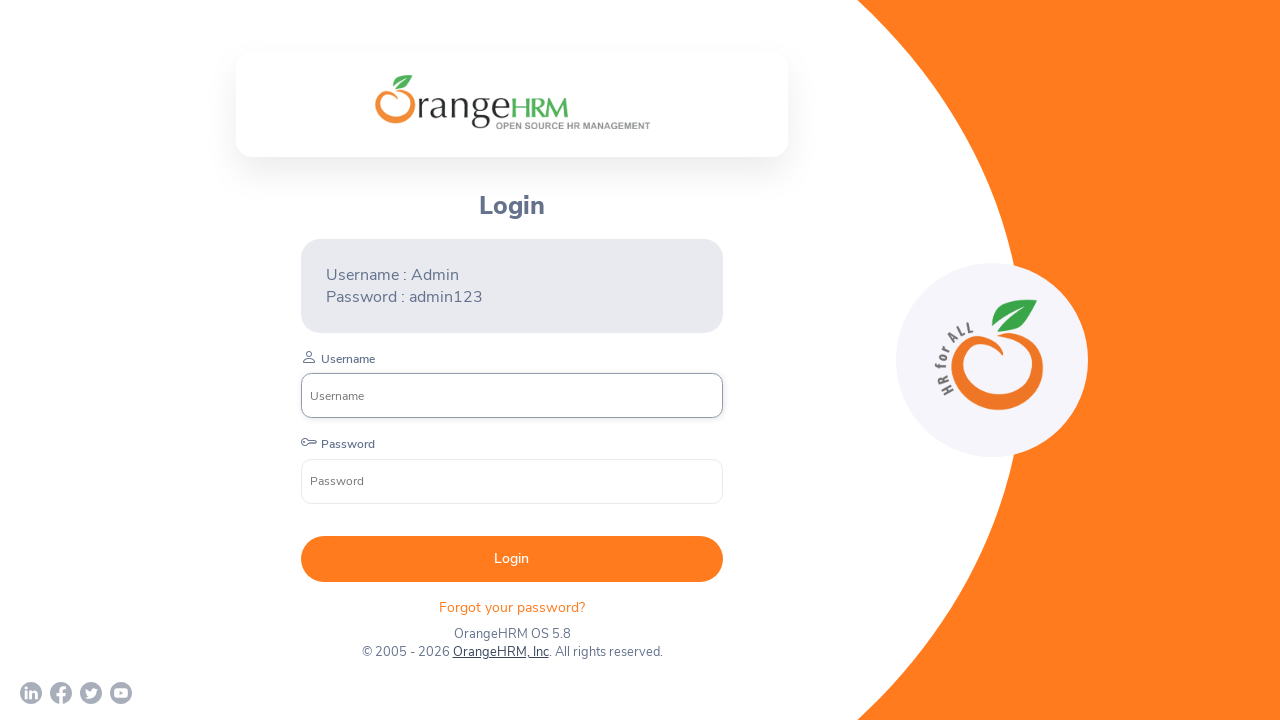

Waited for login page to load (networkidle)
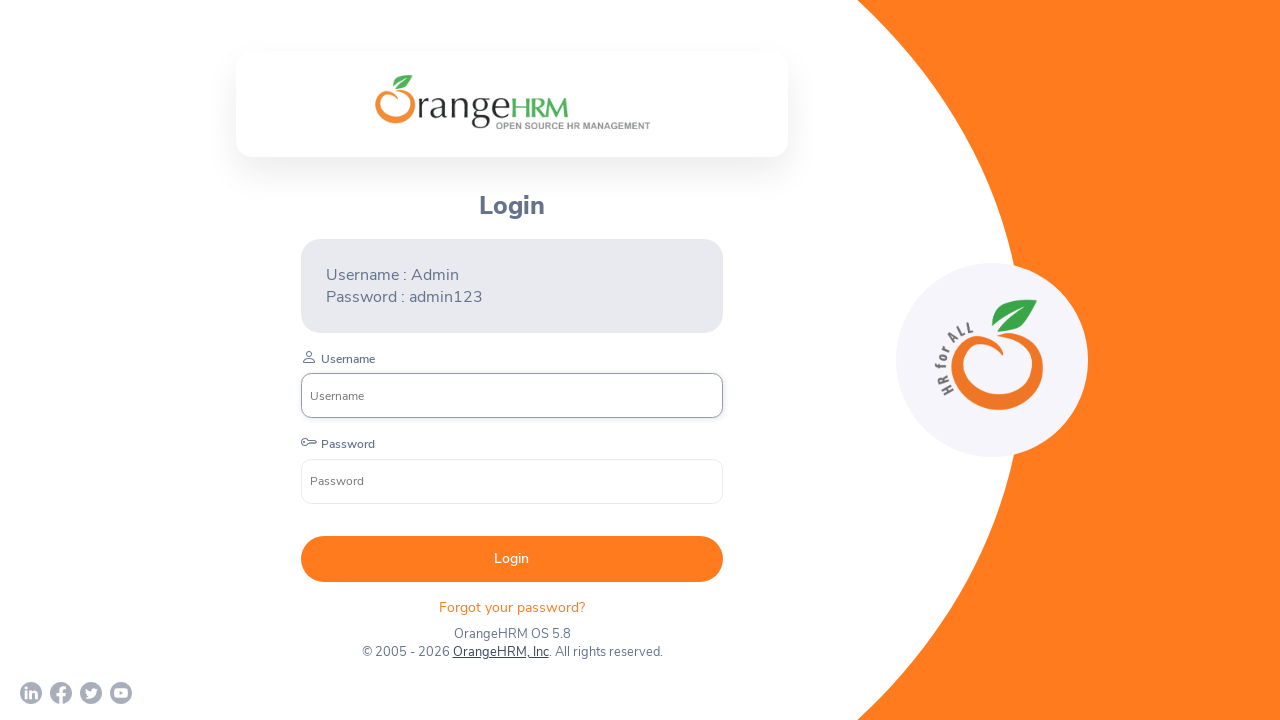

Clicked 'Forgot your password?' link at (512, 607) on p.orangehrm-login-forgot-header
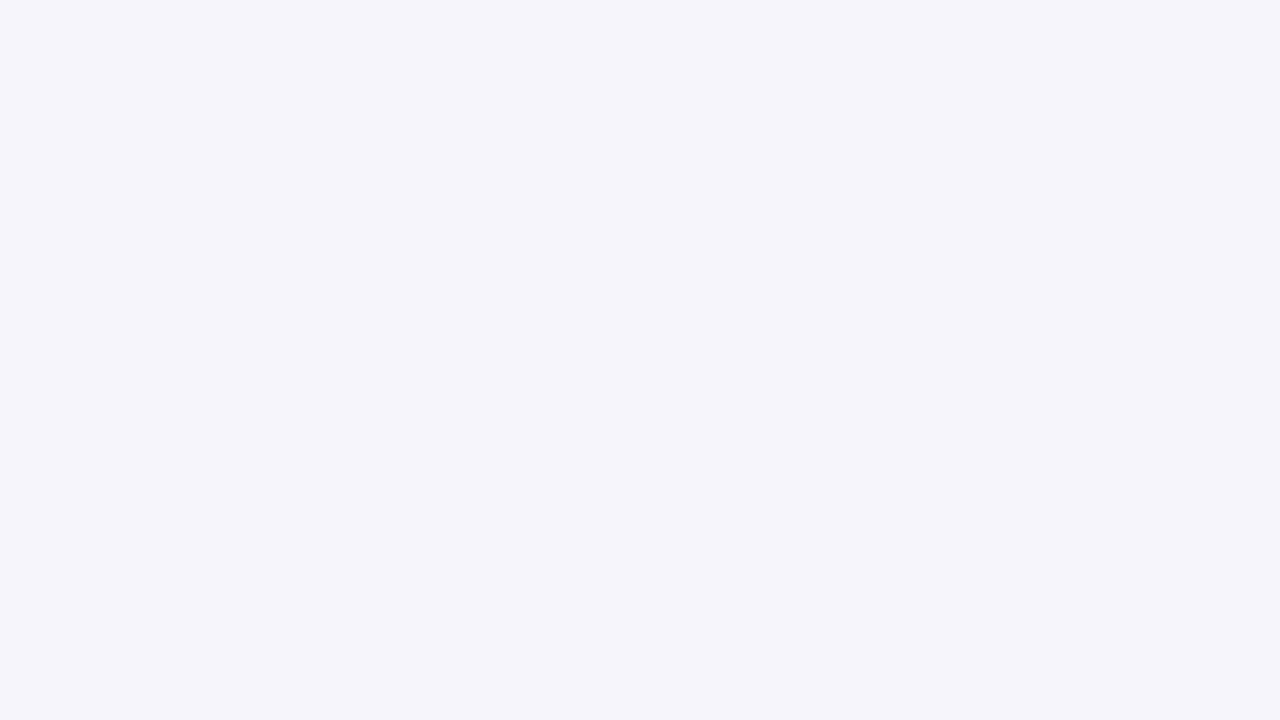

Waited for forgot password page to load (networkidle)
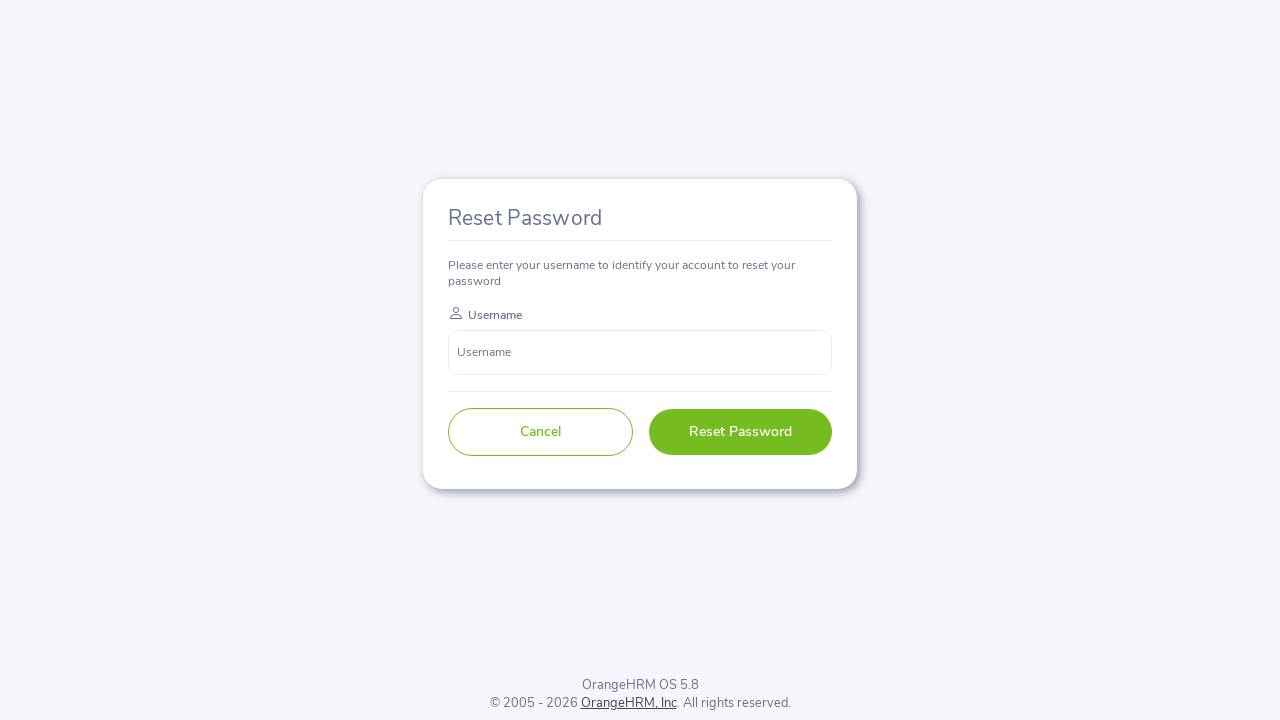

Clicked Cancel button to return to login page at (540, 432) on button[type='button']
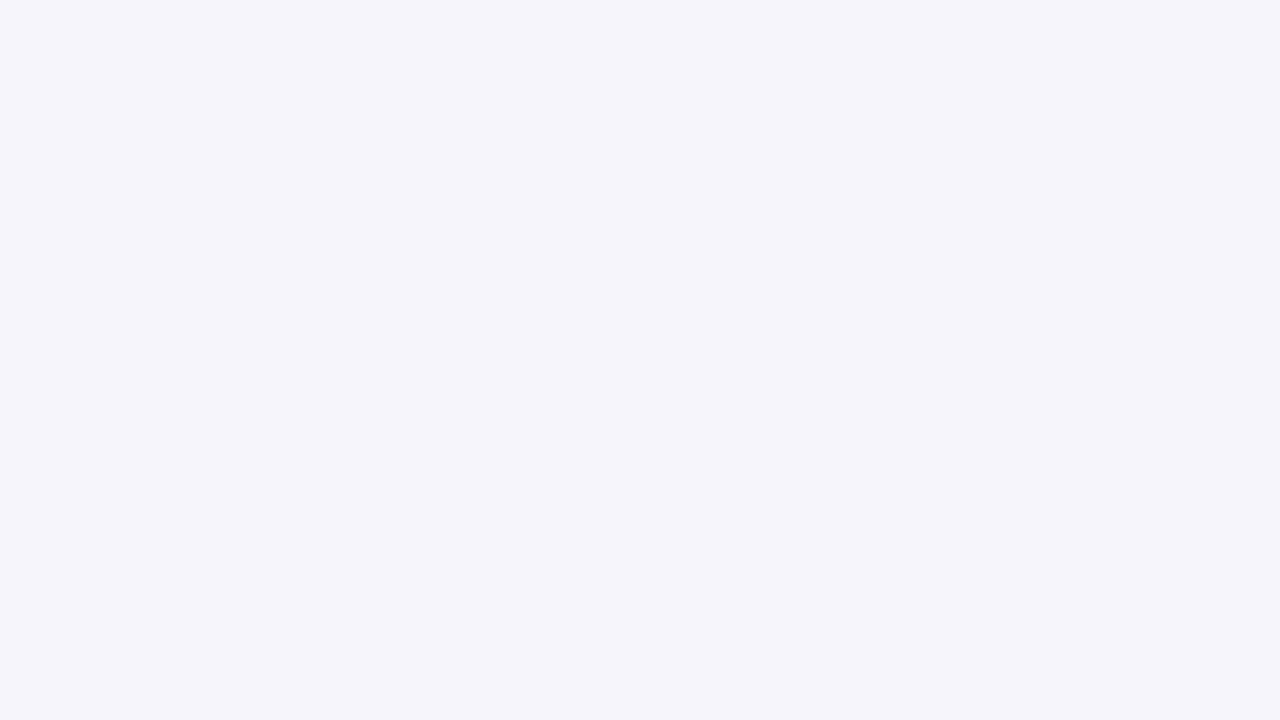

Waited for navigation back to login page (networkidle)
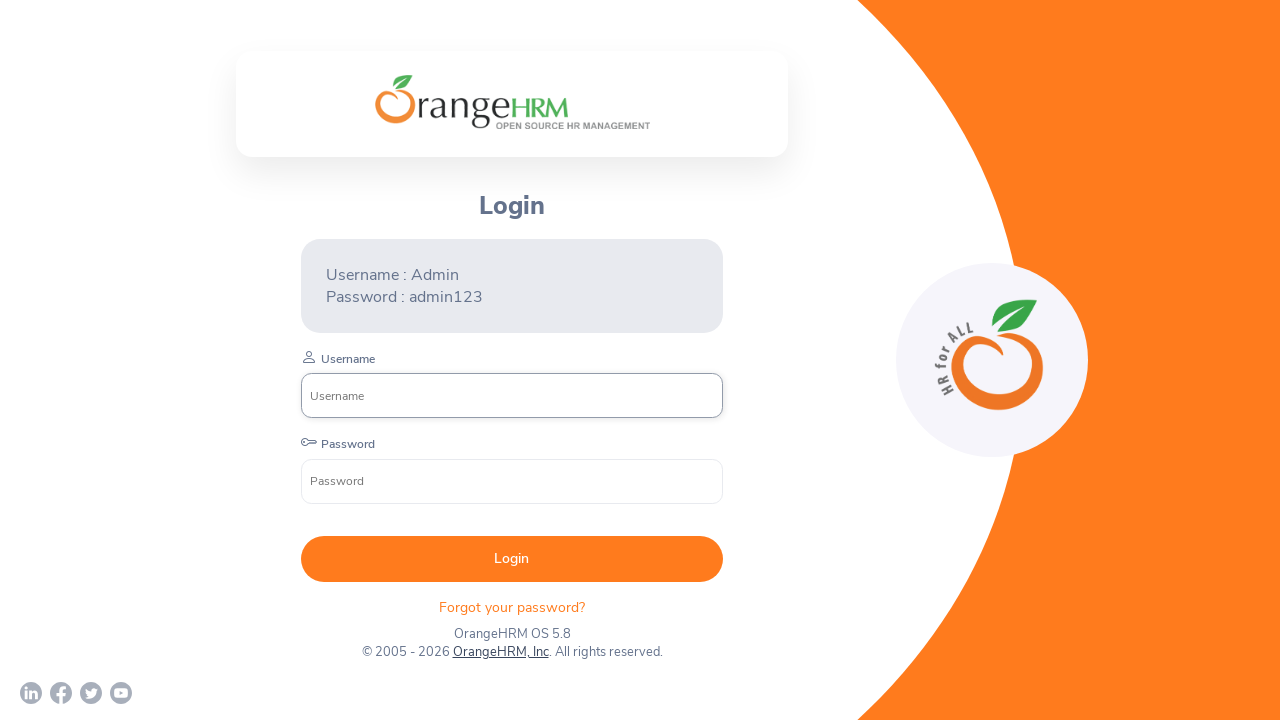

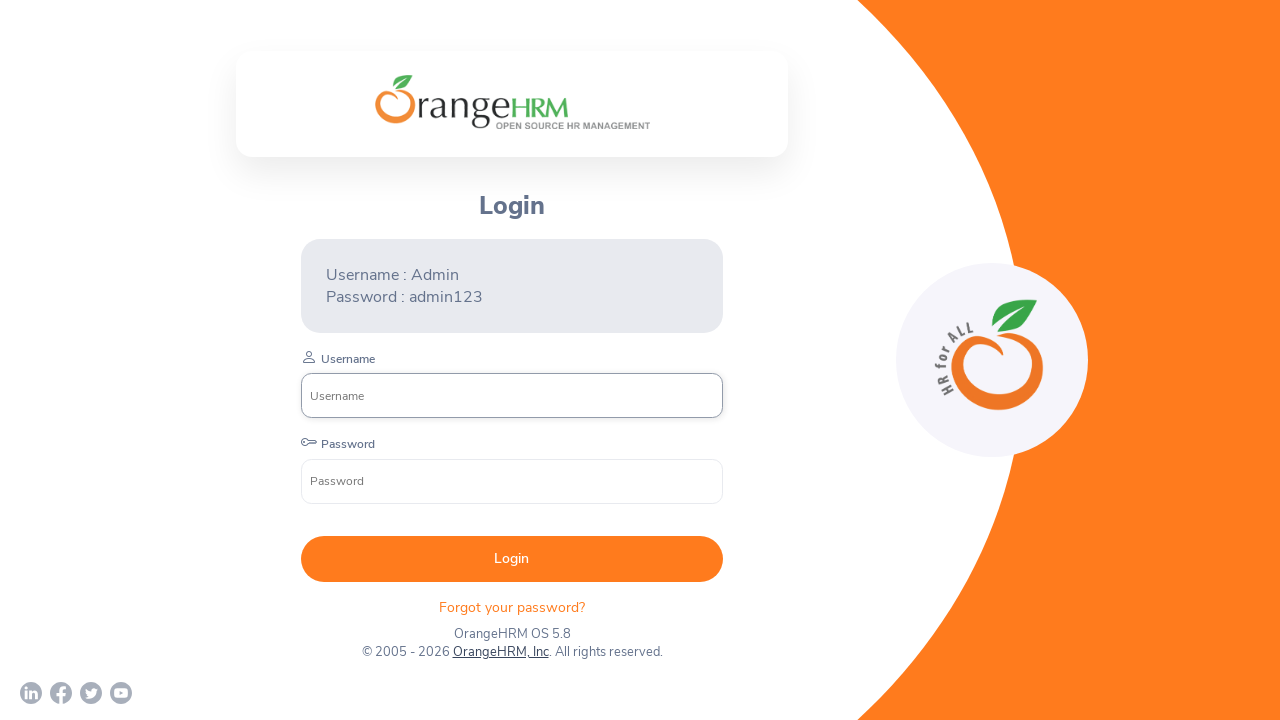